Tests that edits are cancelled when Escape key is pressed

Starting URL: https://demo.playwright.dev/todomvc

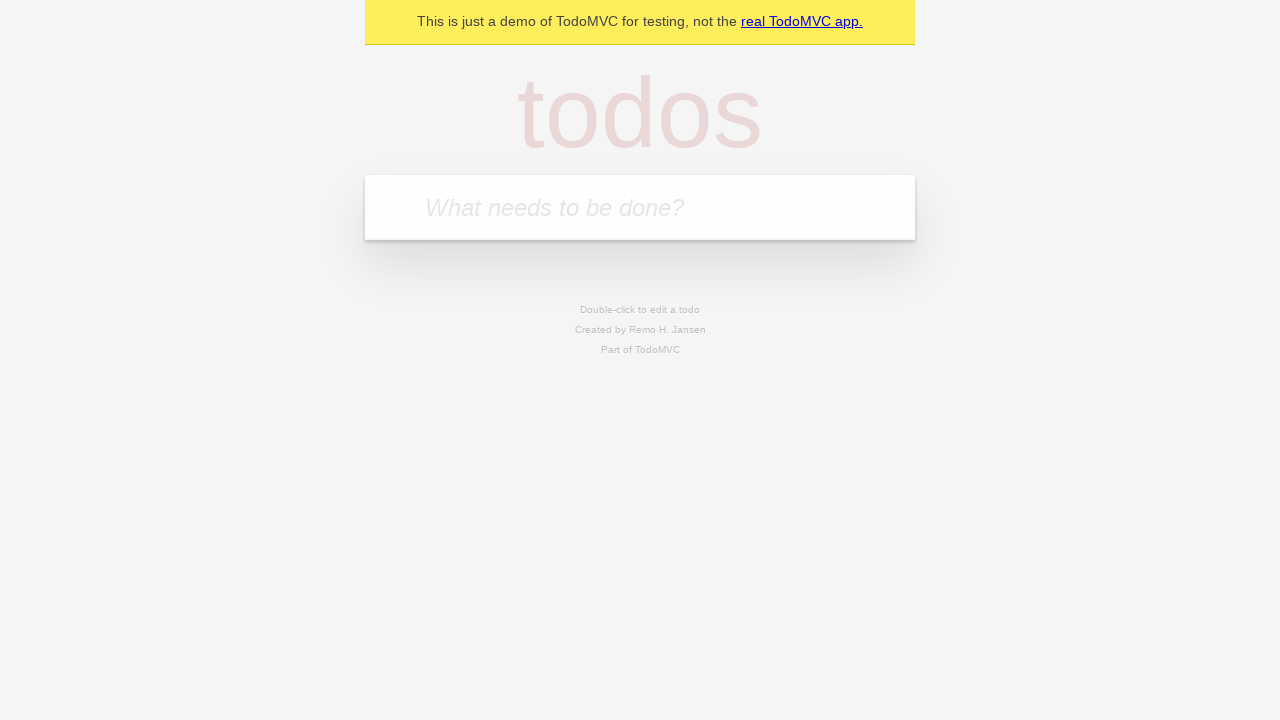

Filled new todo input with 'buy some cheese' on .new-todo
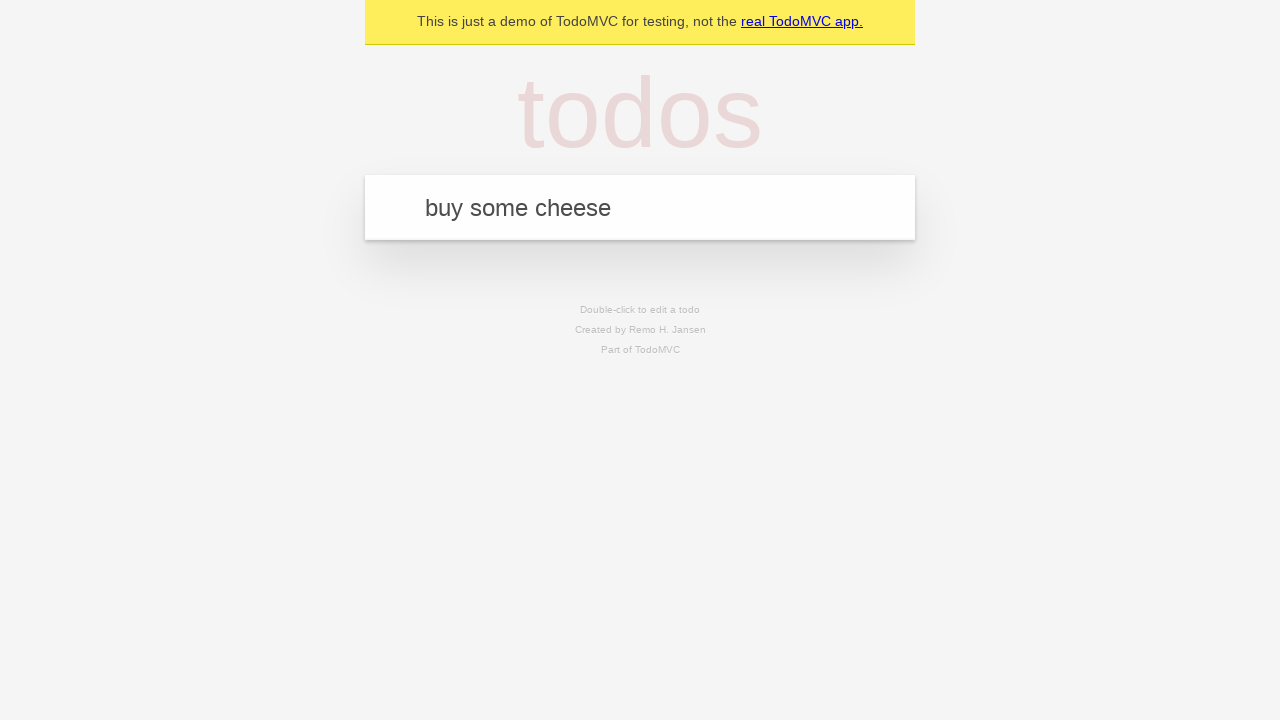

Pressed Enter to create first todo on .new-todo
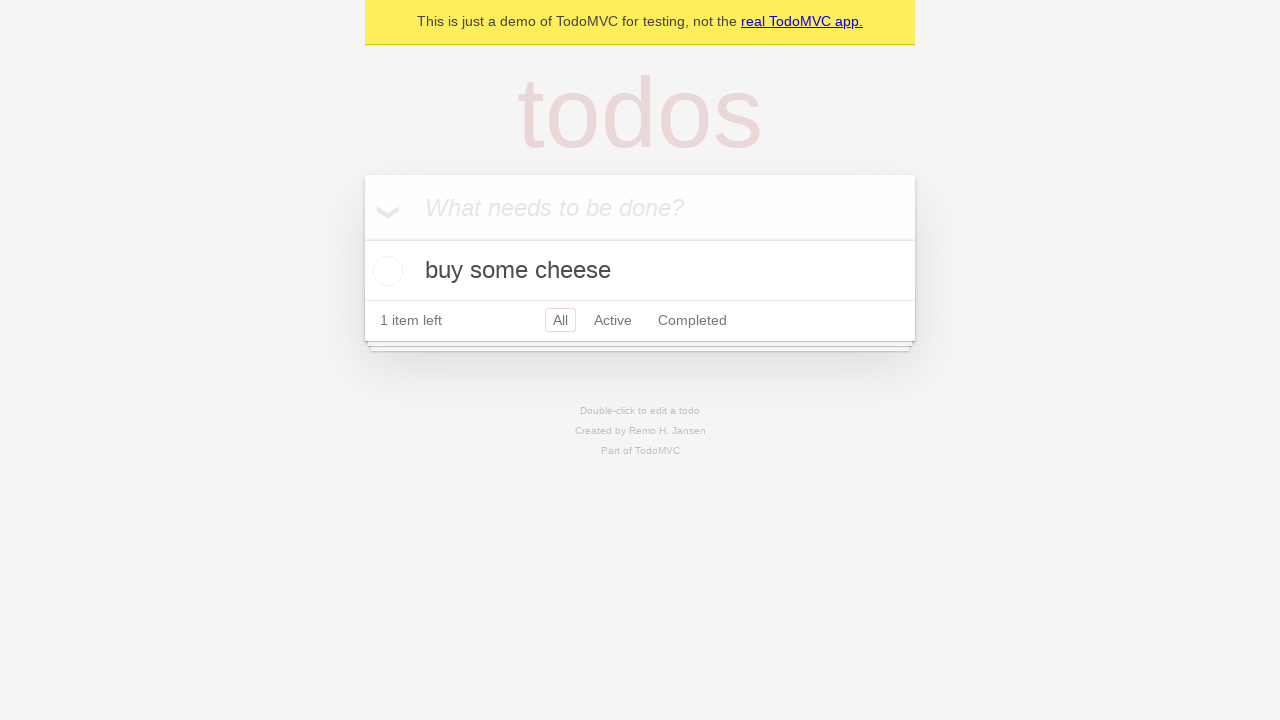

Filled new todo input with 'feed the cat' on .new-todo
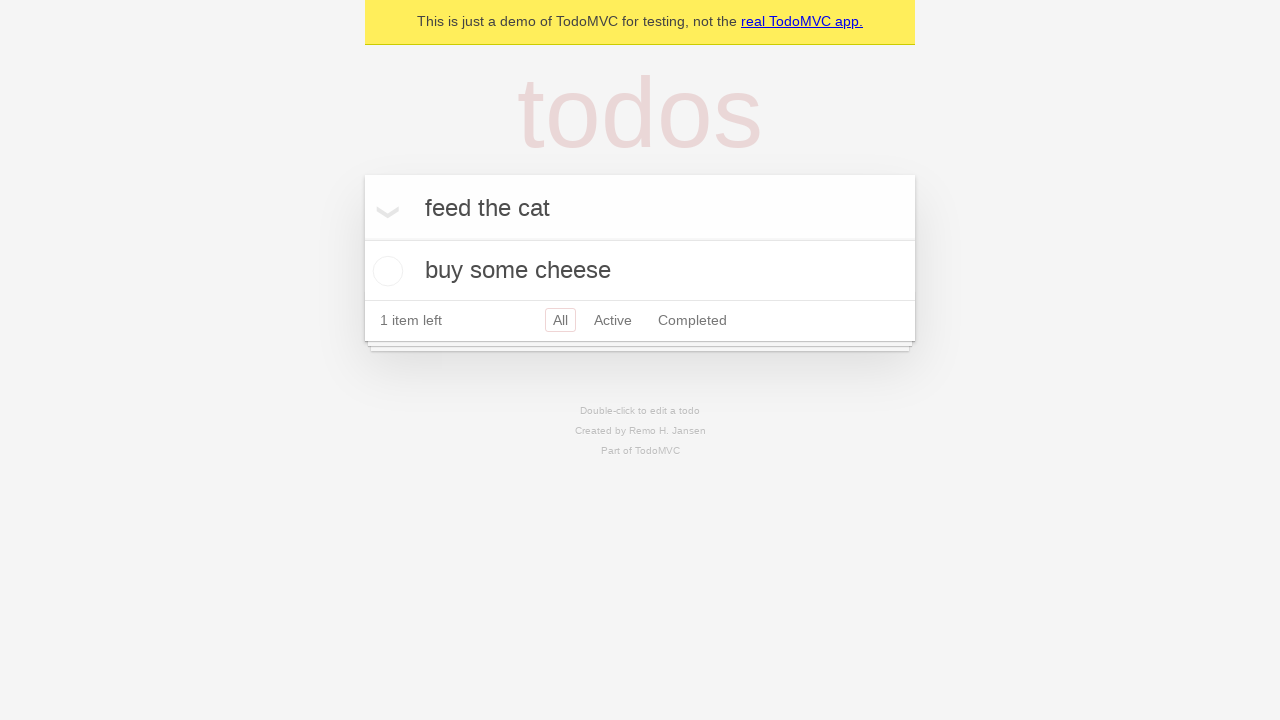

Pressed Enter to create second todo on .new-todo
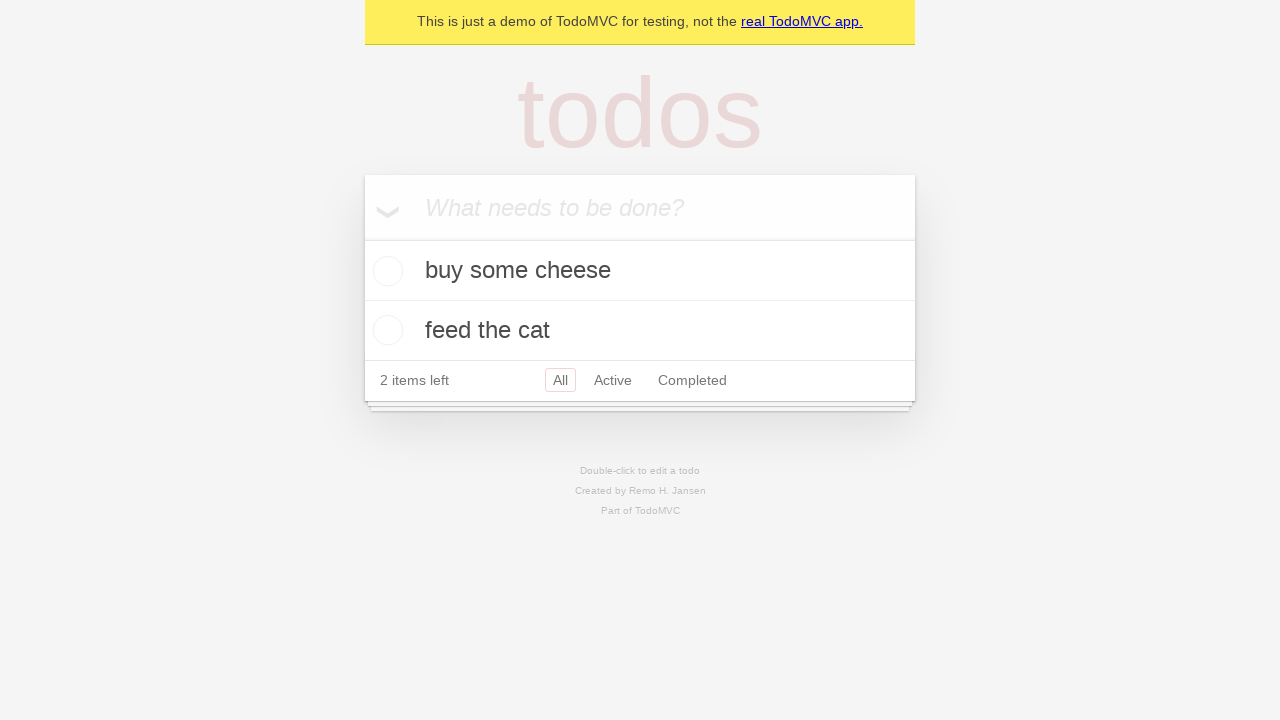

Filled new todo input with 'book a doctors appointment' on .new-todo
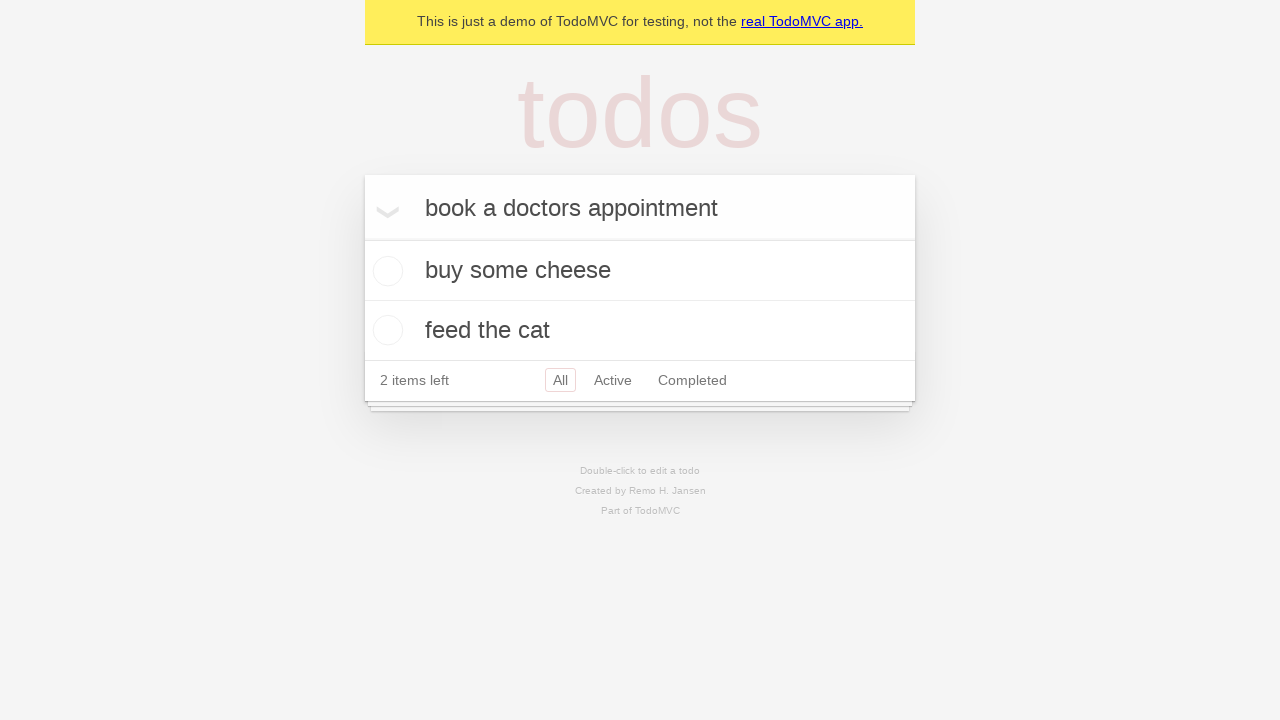

Pressed Enter to create third todo on .new-todo
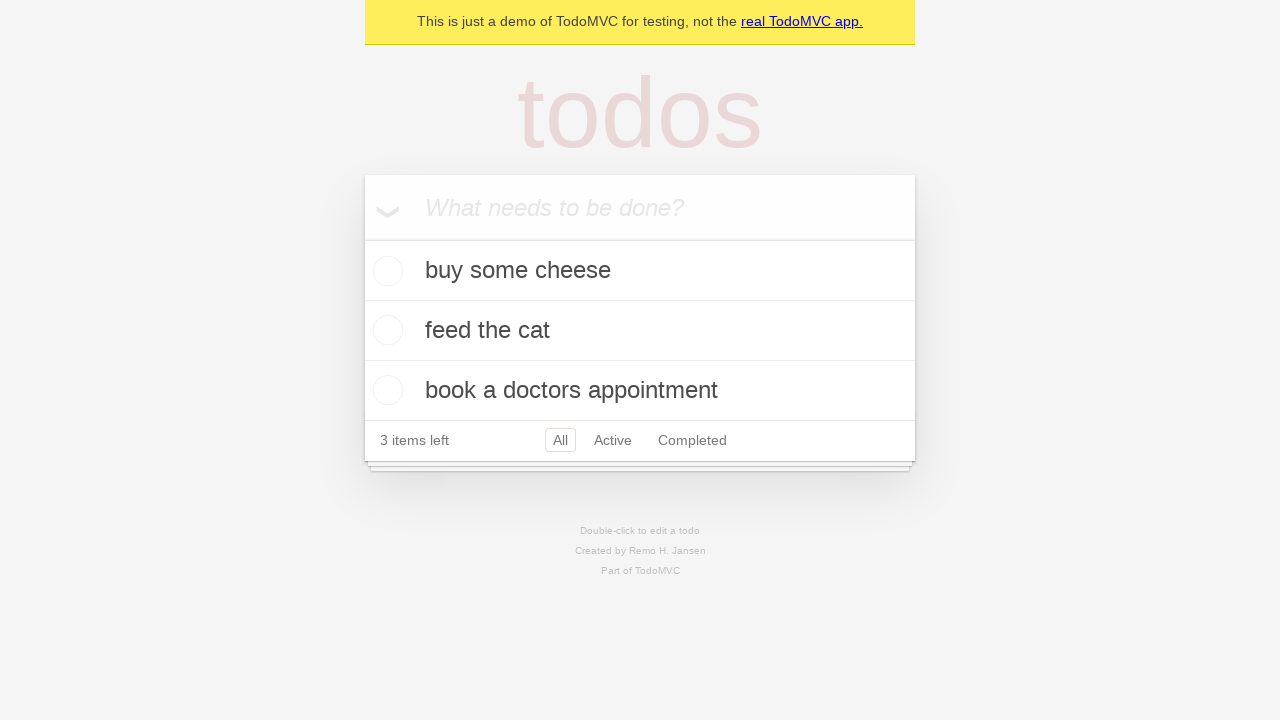

Waited for all 3 todos to be created and visible
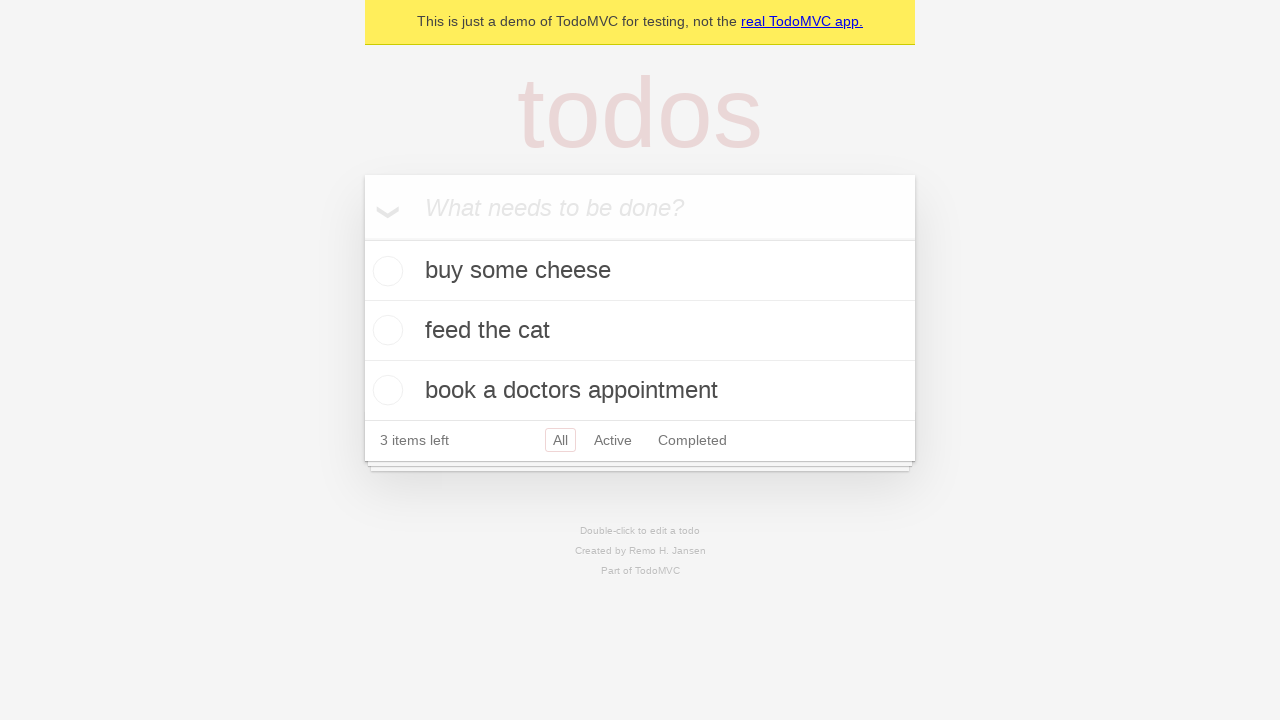

Double-clicked second todo to enter edit mode at (640, 331) on .todo-list li >> nth=1
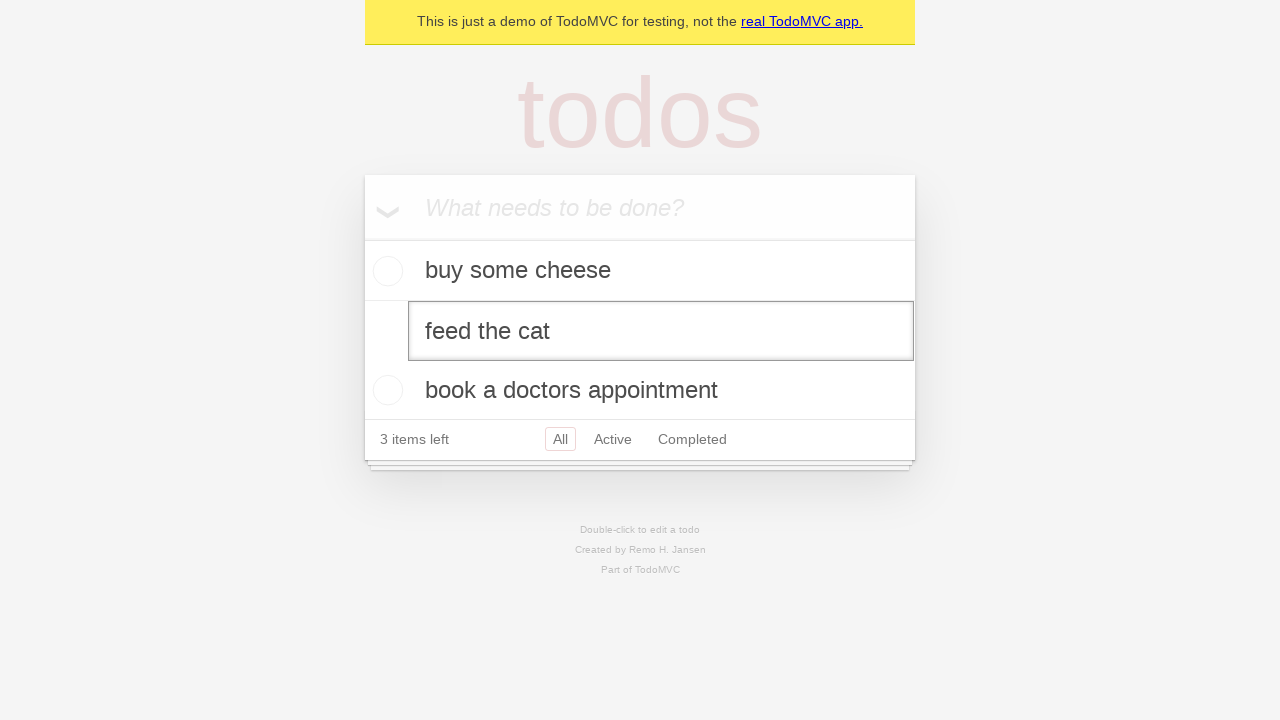

Pressed Escape key to cancel edit and verify changes are discarded on .todo-list li >> nth=1 >> .edit
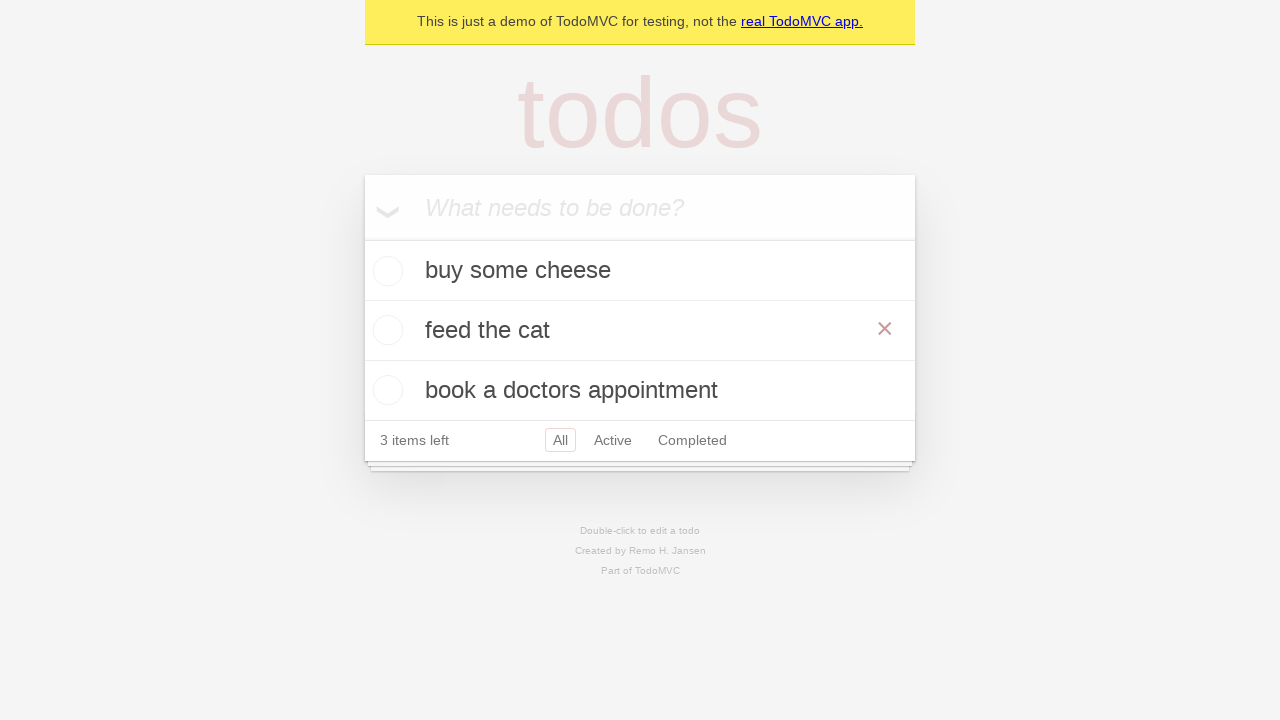

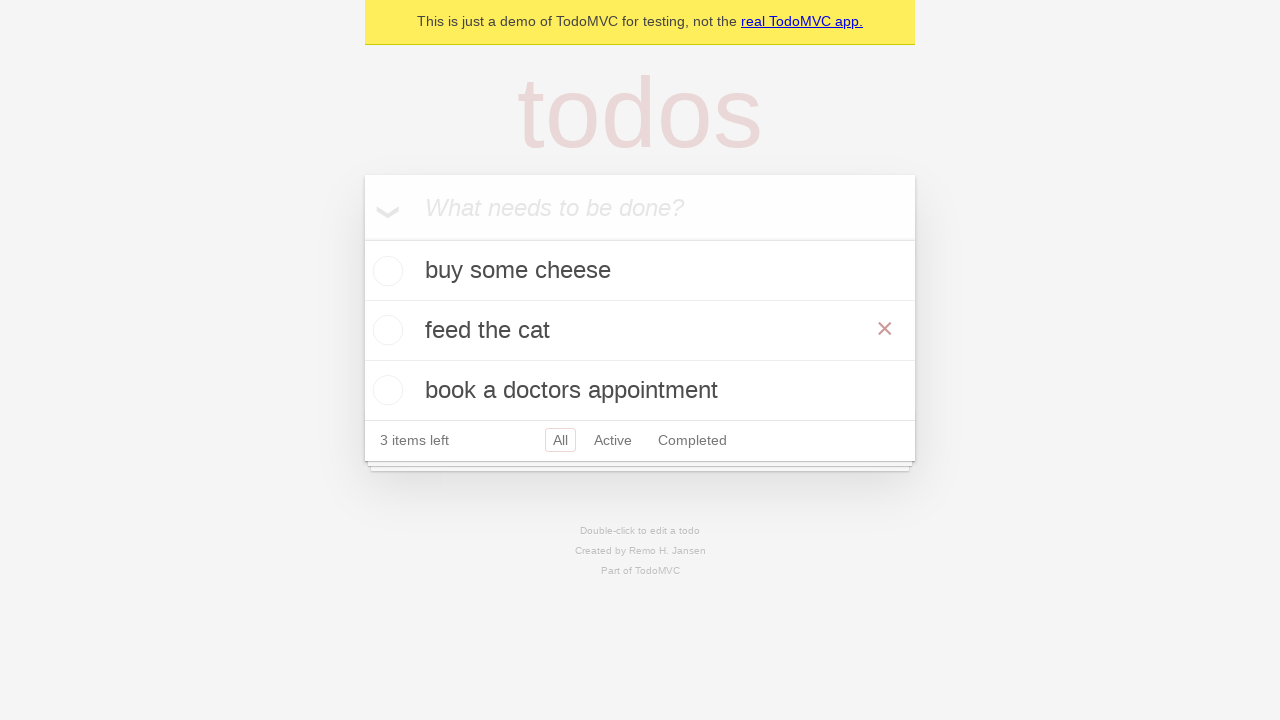